Tests opening a popup window, typing into a textarea in the popup, then closing it

Starting URL: https://wcaquino.me/selenium/componentes.html

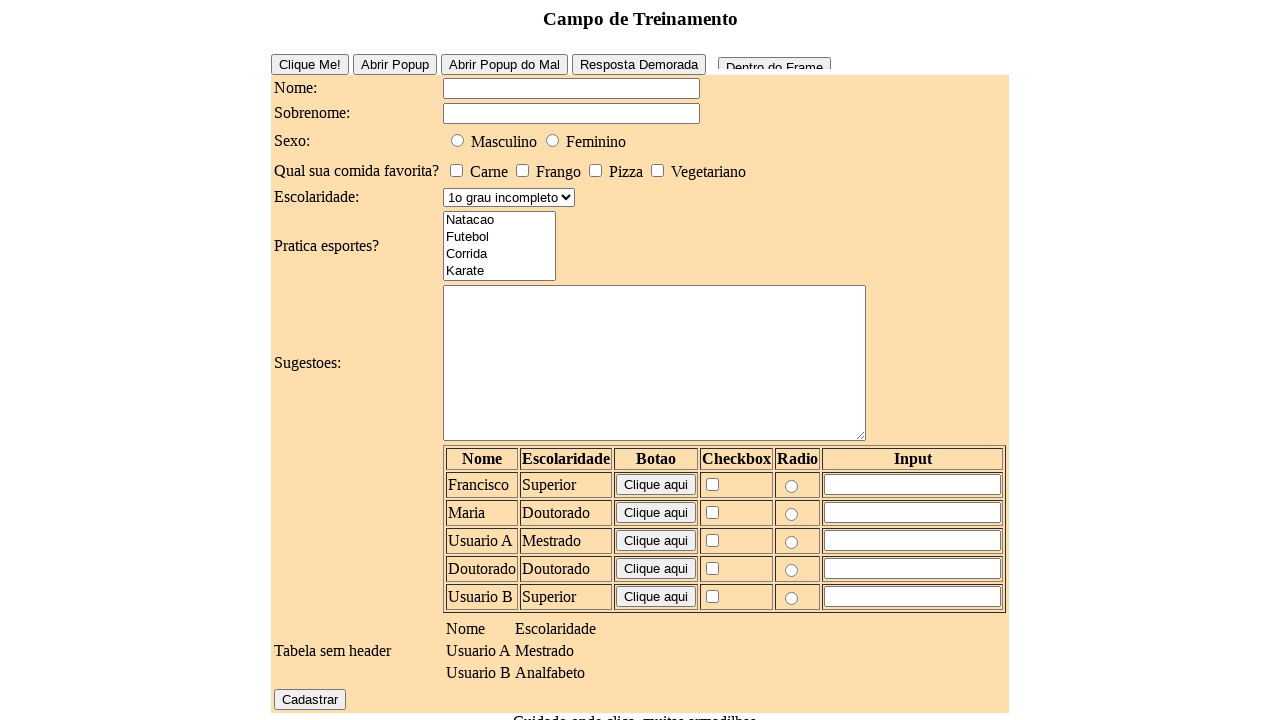

Clicked button to open popup window at (394, 64) on #buttonPopUpEasy
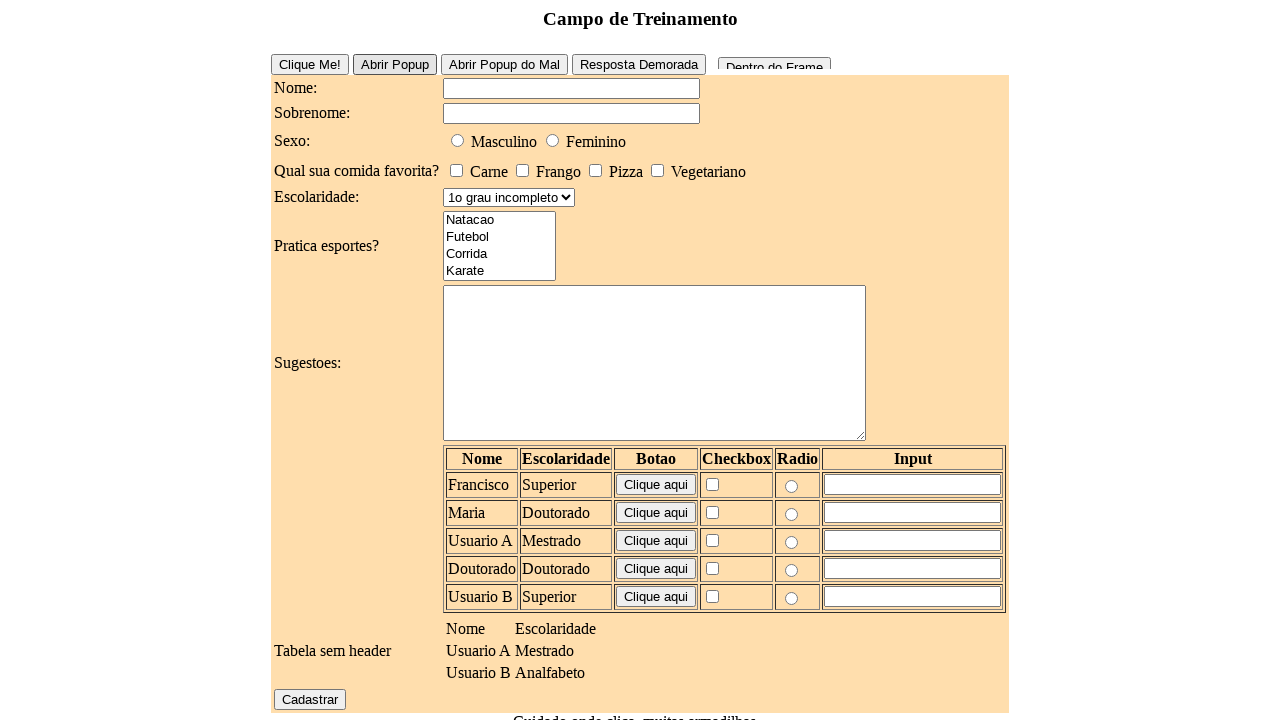

Popup window opened and captured
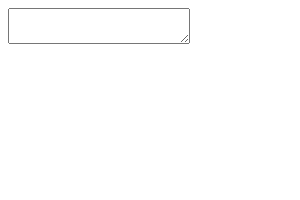

Popup page finished loading
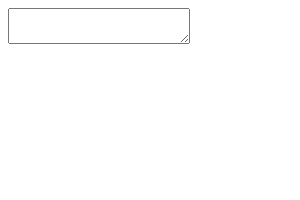

Typed 'Vai dar certo' into textarea in popup on textarea
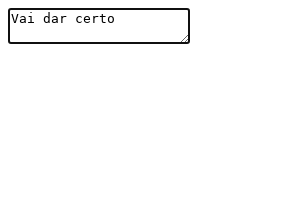

Closed popup window
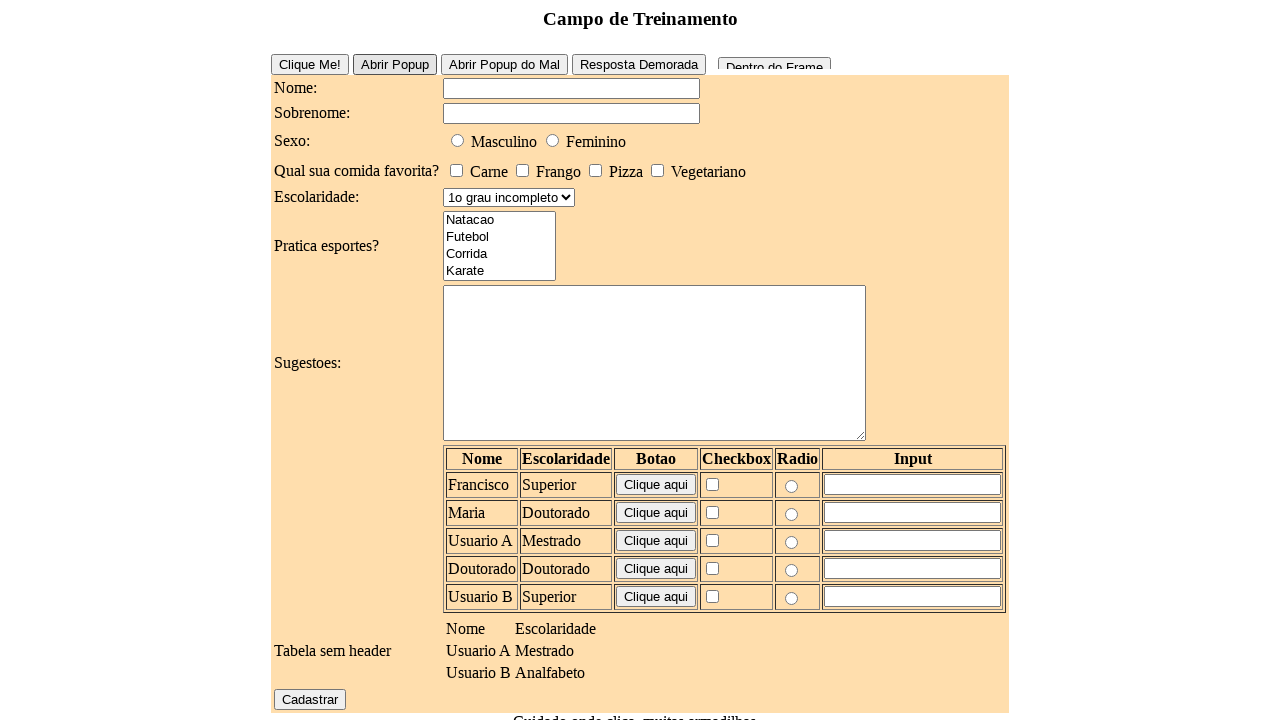

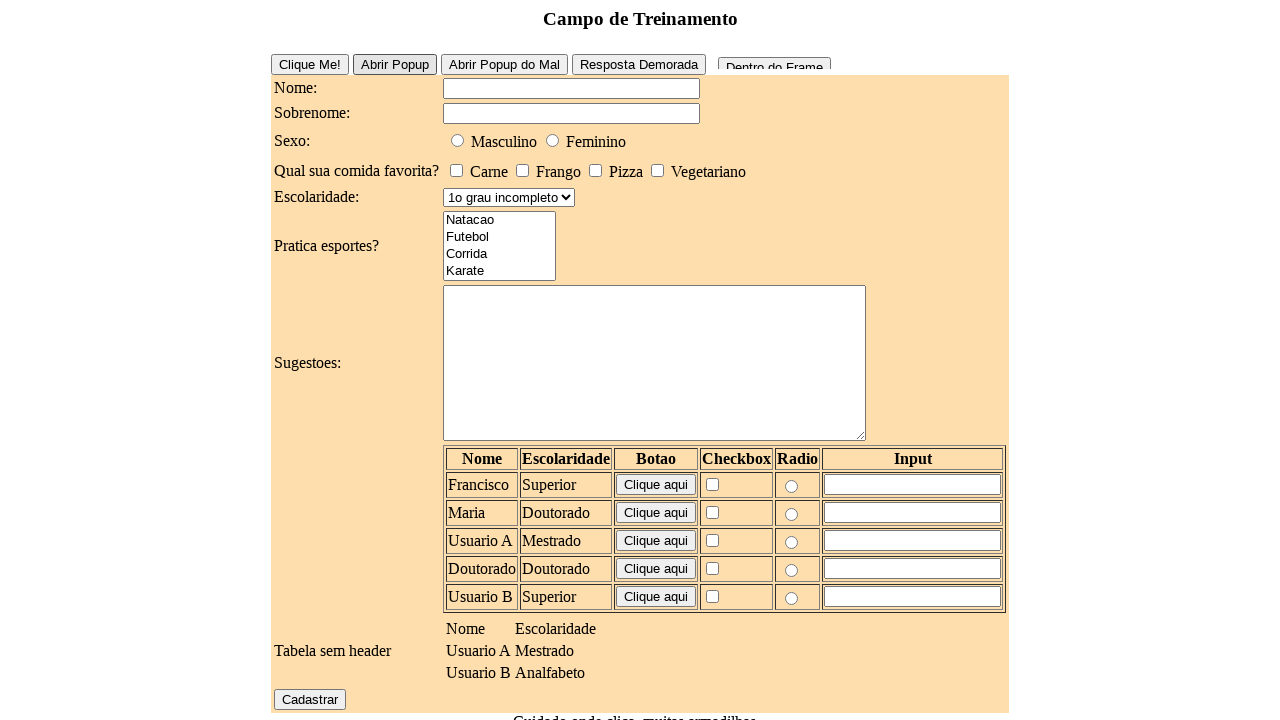